Navigates to RedBus website and retrieves the page title and URL

Starting URL: https://www.redbus.in

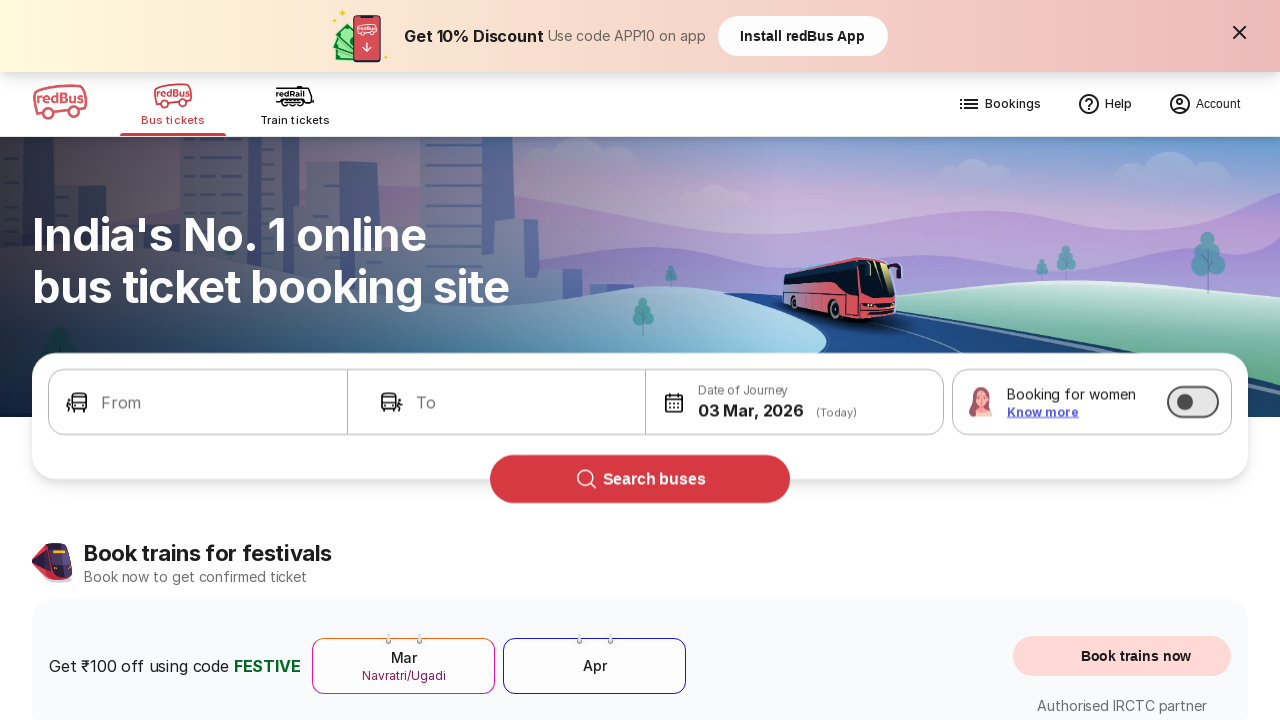

Retrieved page title
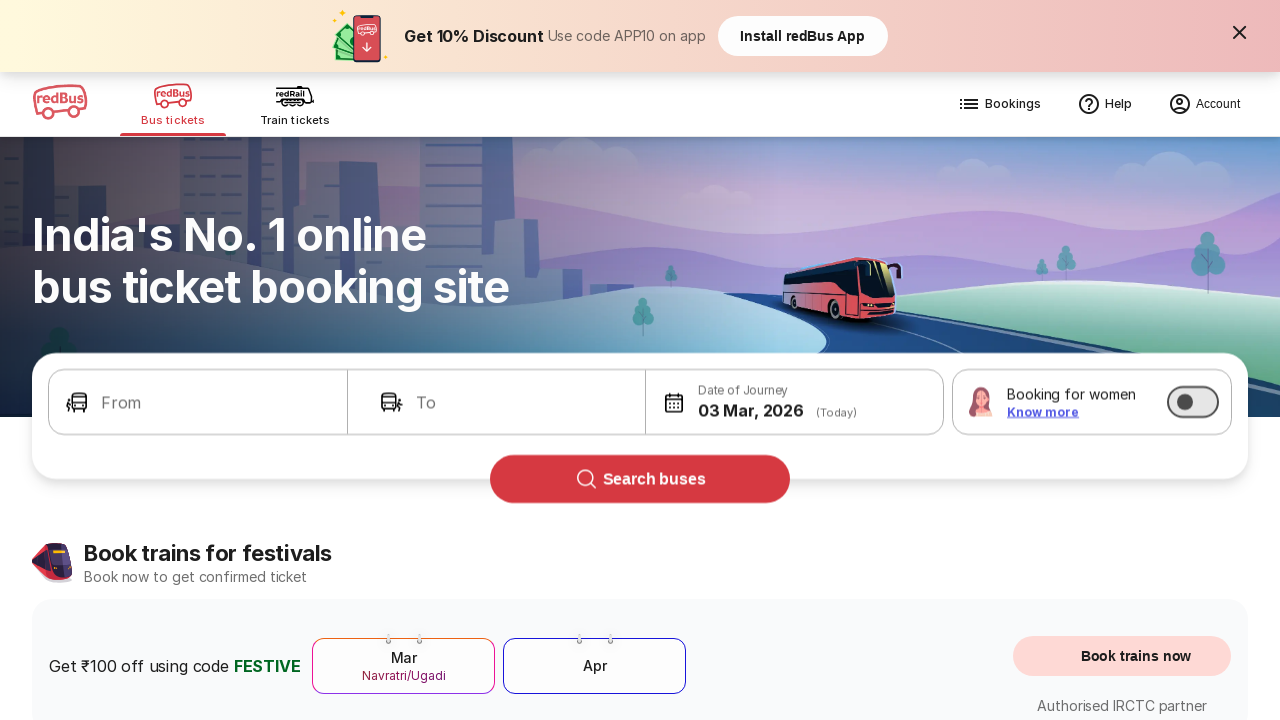

Retrieved page URL
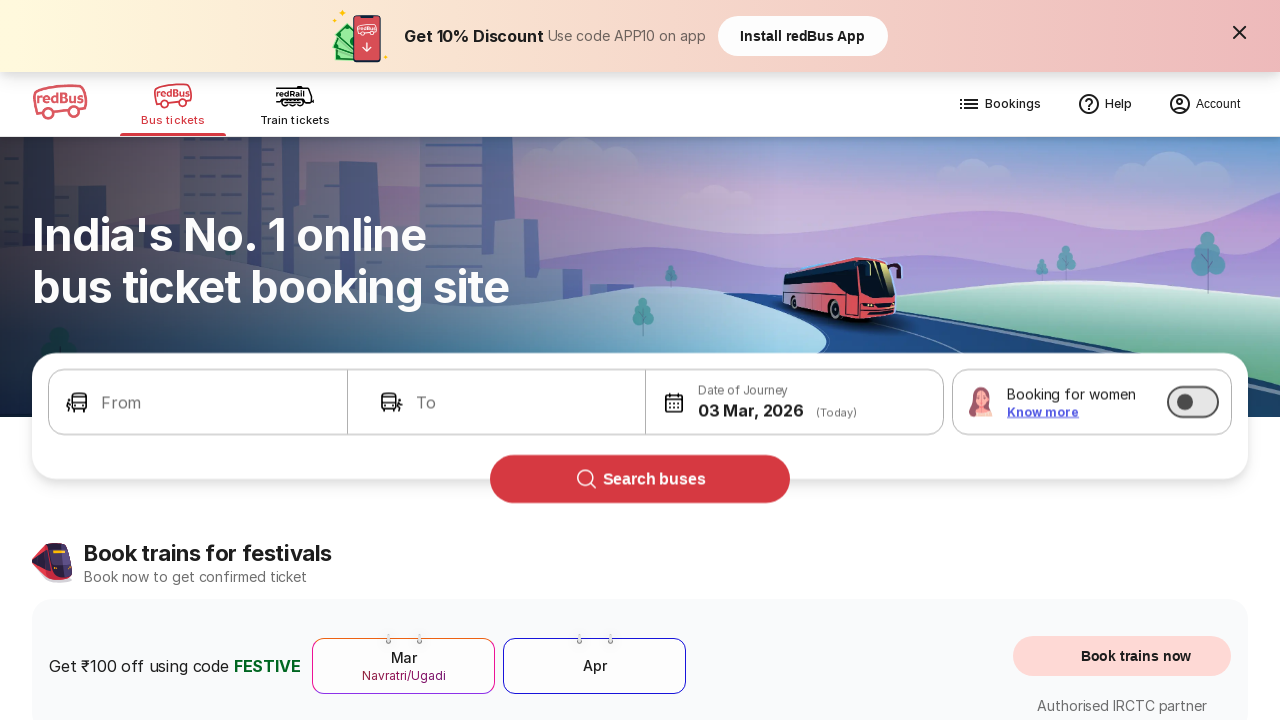

Page fully loaded (domcontentloaded state)
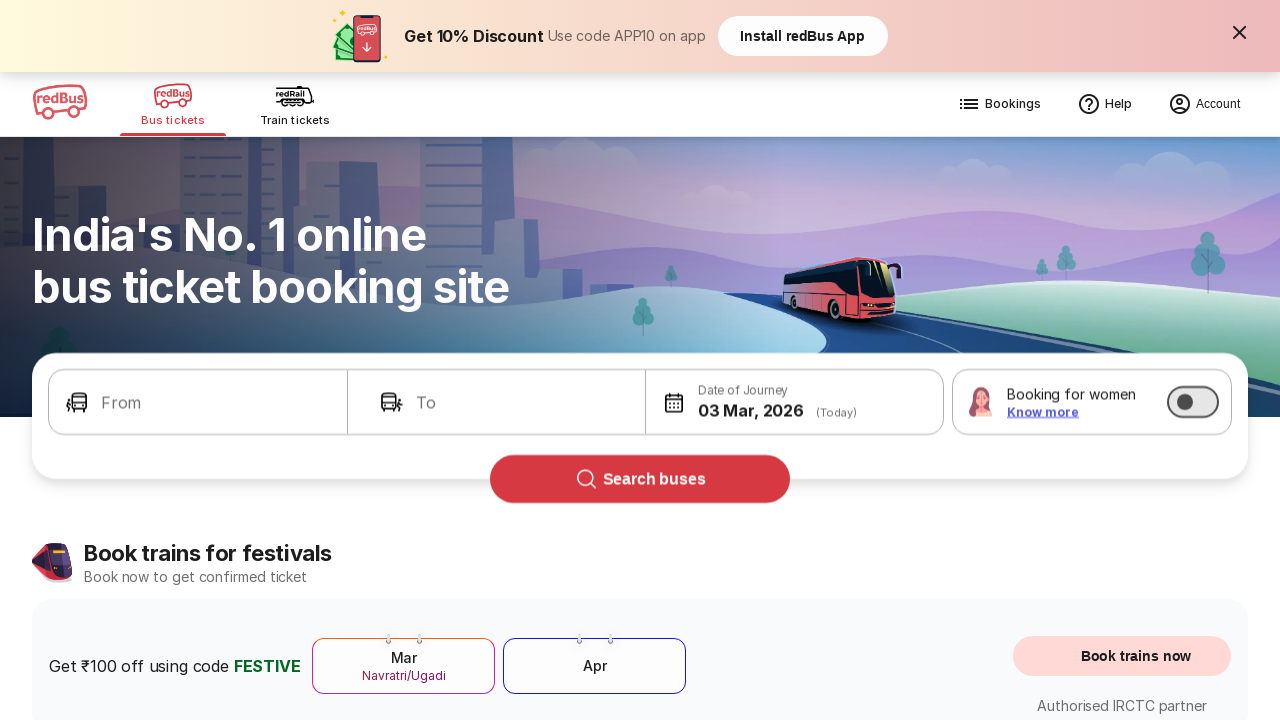

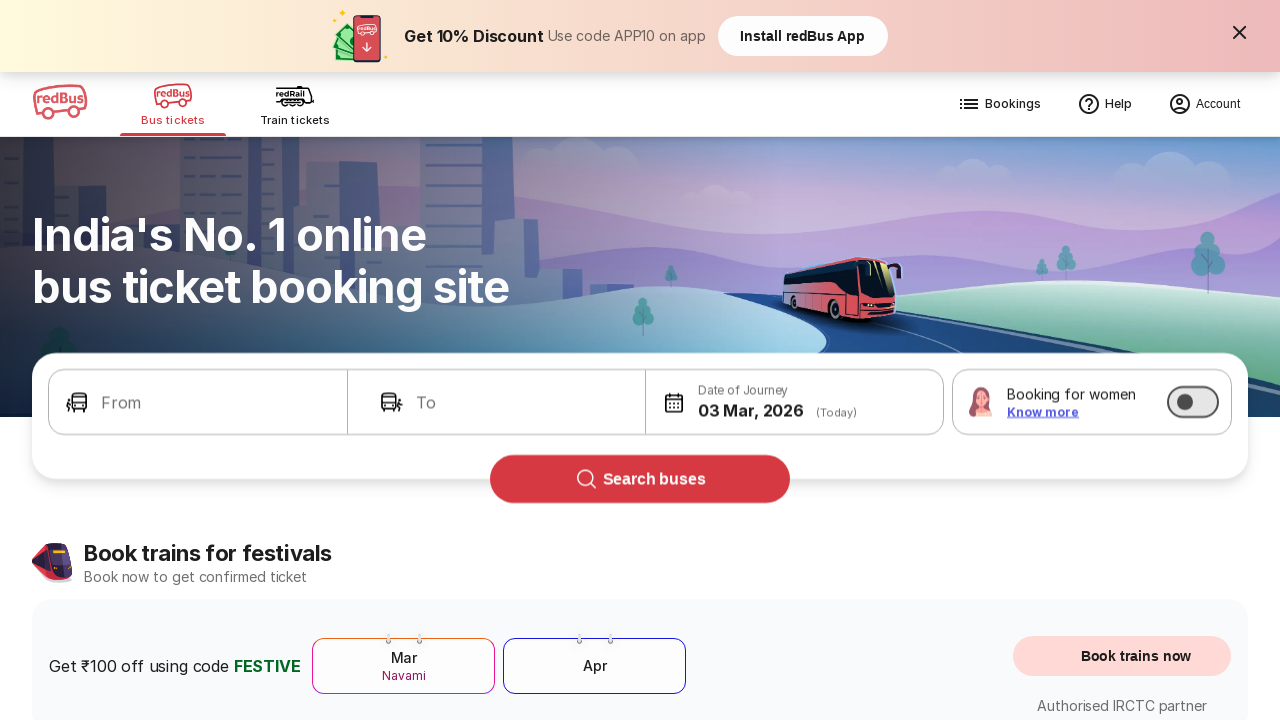